Tests that a modal dialog has the correct aria-labelledby attribute by opening the address dialog and verifying the attribute value

Starting URL: https://www.w3.org/WAI/ARIA/apg/patterns/dialog-modal/examples/dialog/

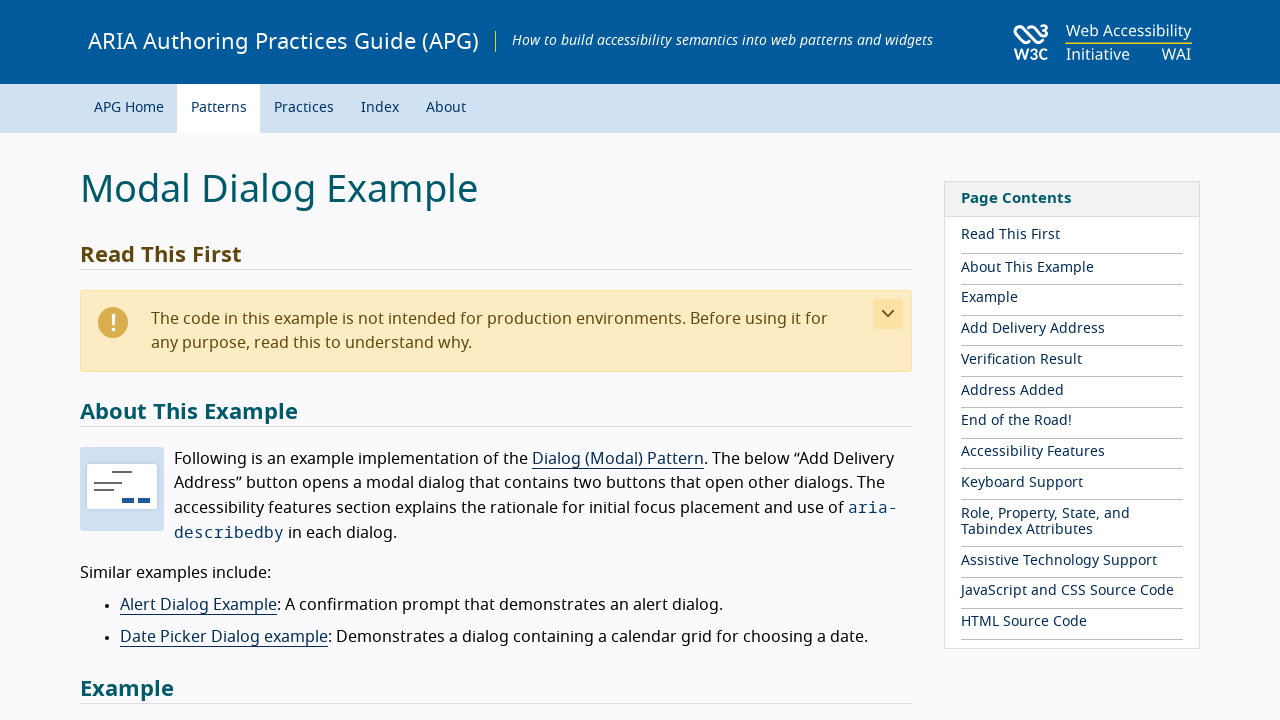

Clicked 'Add Delivery Address' button to open modal dialog at (161, 361) on button:has-text('Add Delivery Address')
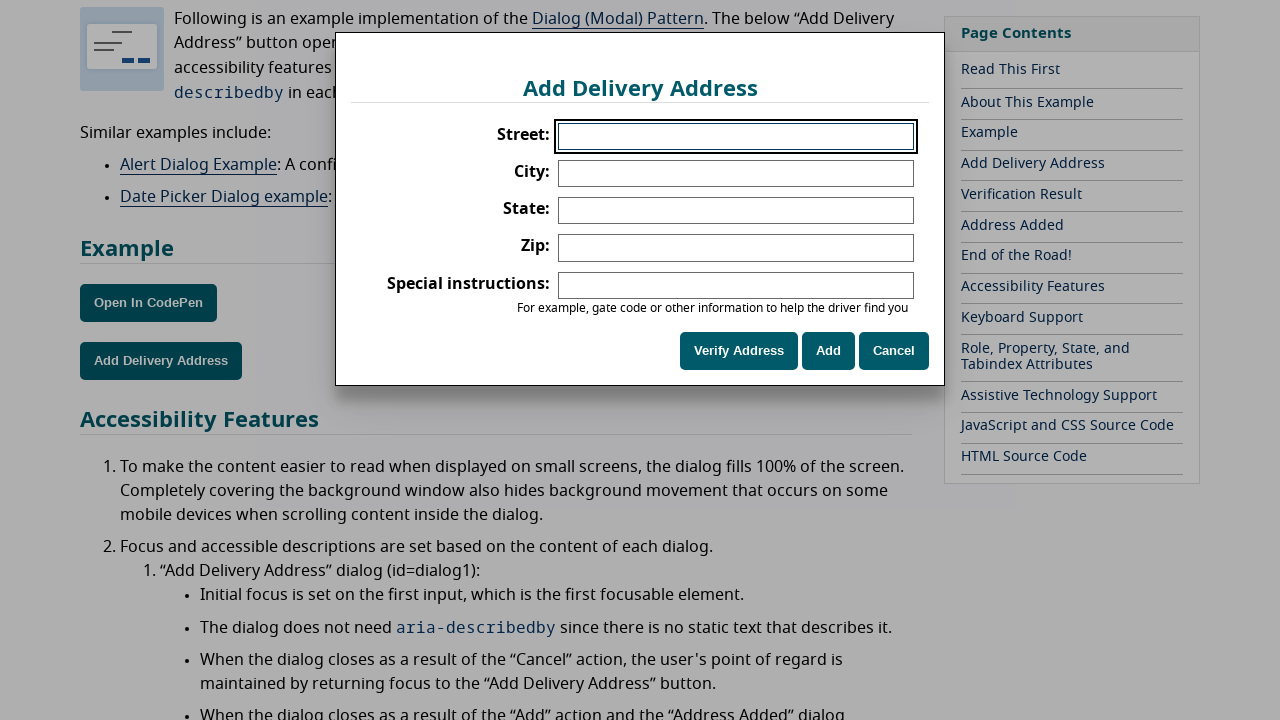

Modal dialog with aria-labelledby='dialog1_label' appeared
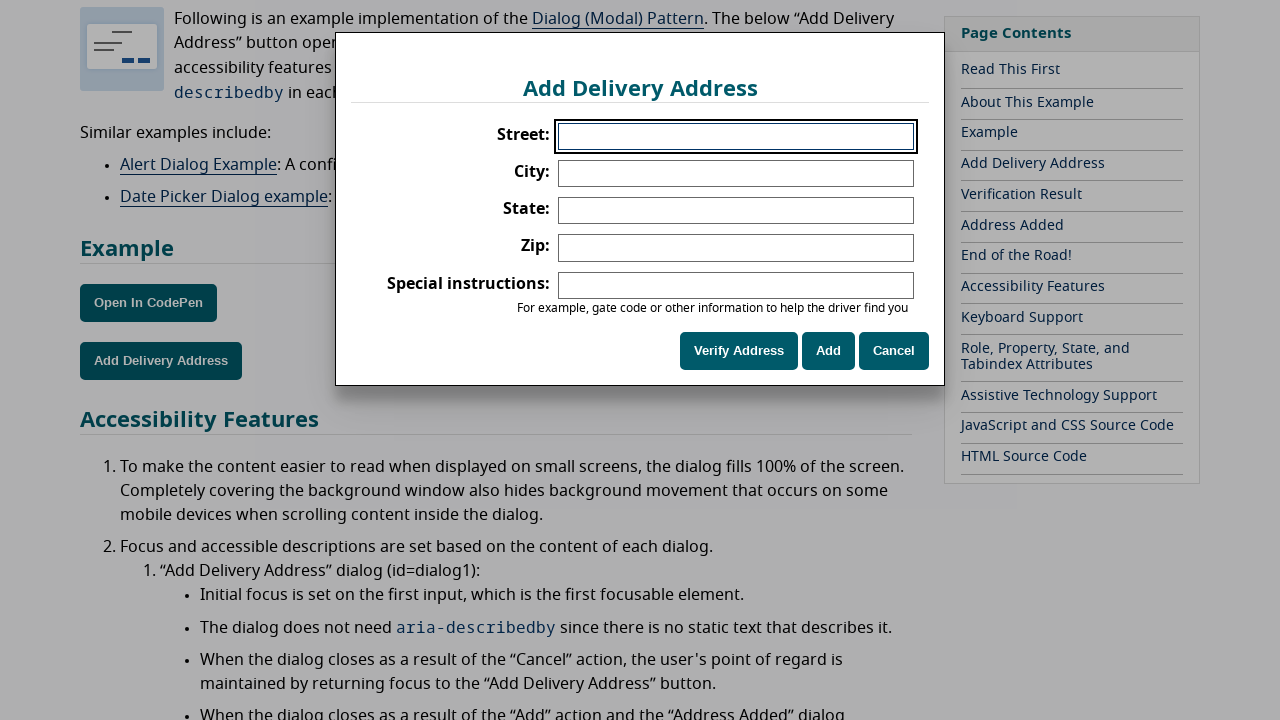

Clicked 'Cancel' button to close the modal dialog at (894, 351) on button:has-text('Cancel')
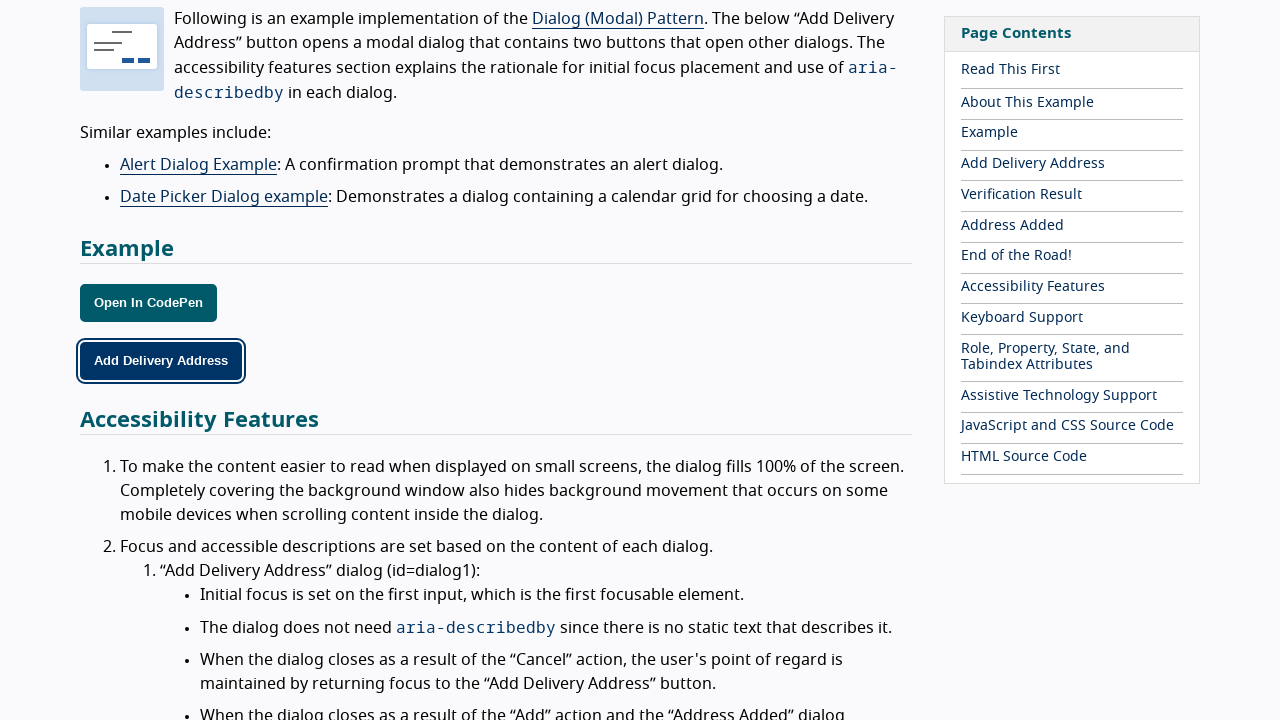

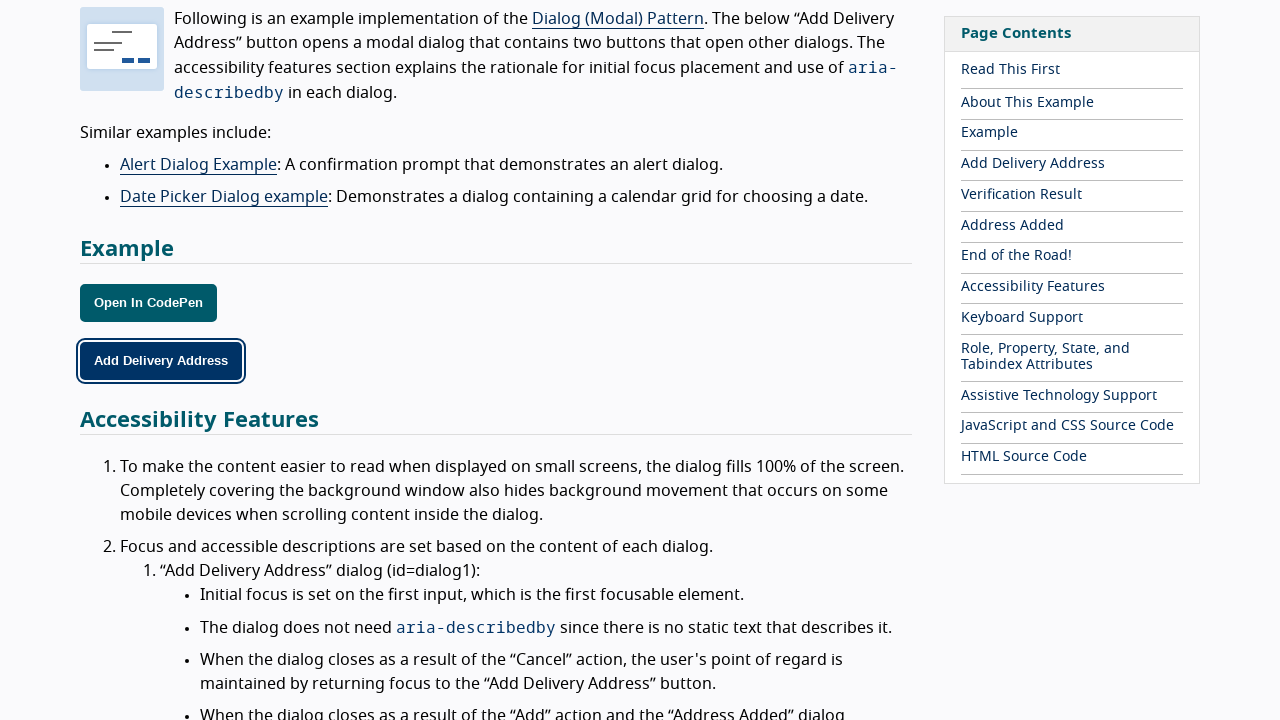